Tests e-commerce functionality on Green Kart app by finding specific products (Cucumber, Brocolli, Tomato) from the product list and adding them to the cart.

Starting URL: https://rahulshettyacademy.com/seleniumPractise/

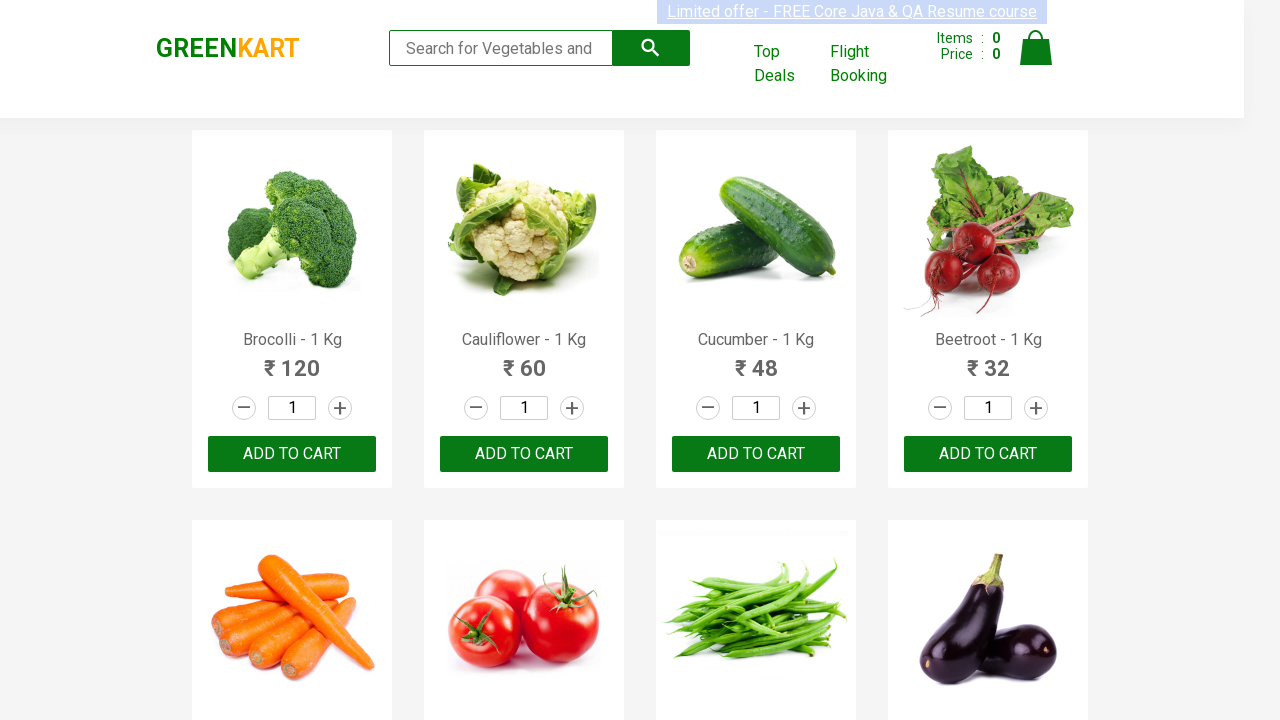

Waited for product list to load (h4.product-name selector)
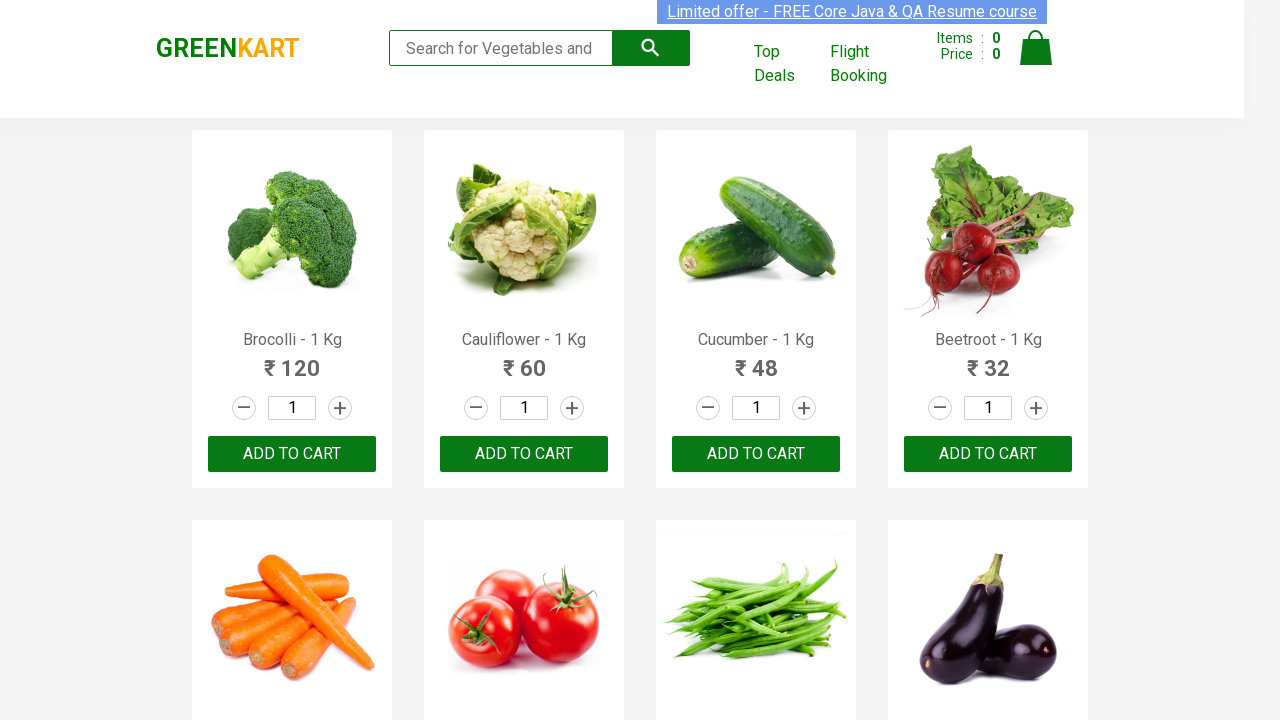

Retrieved all product elements from the product list
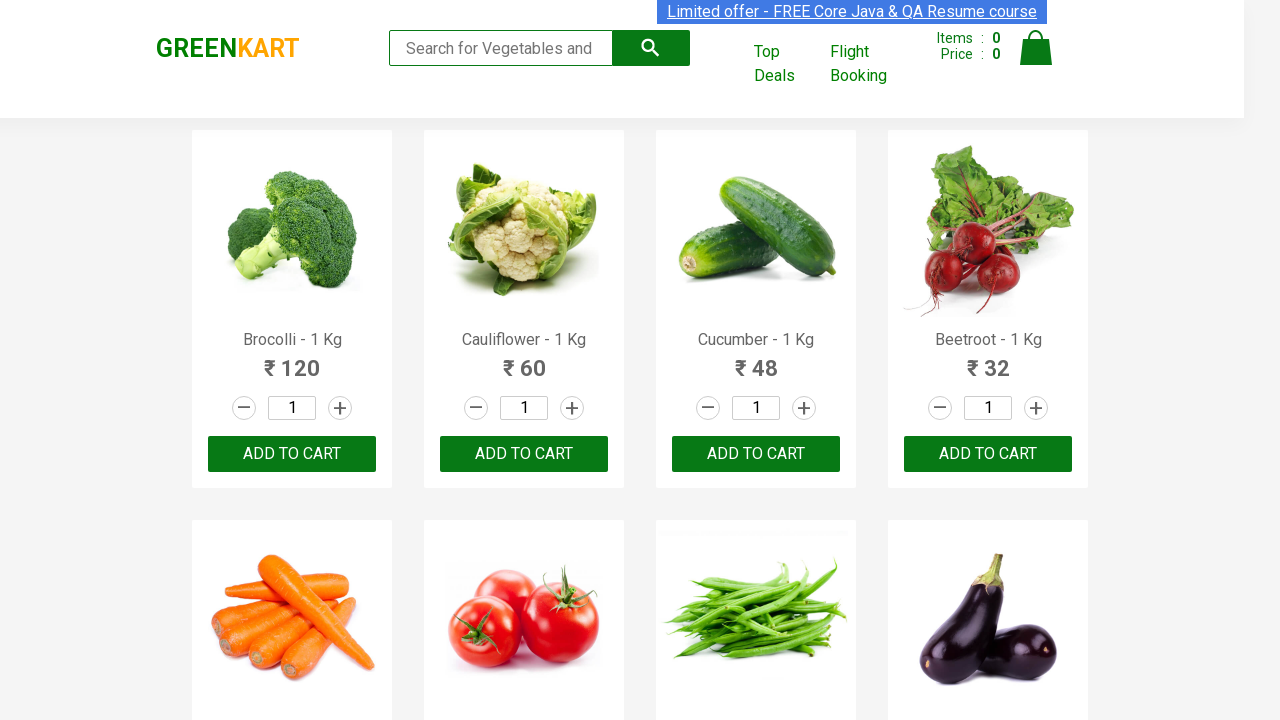

Extracted product name: 'Brocolli' from product element 0
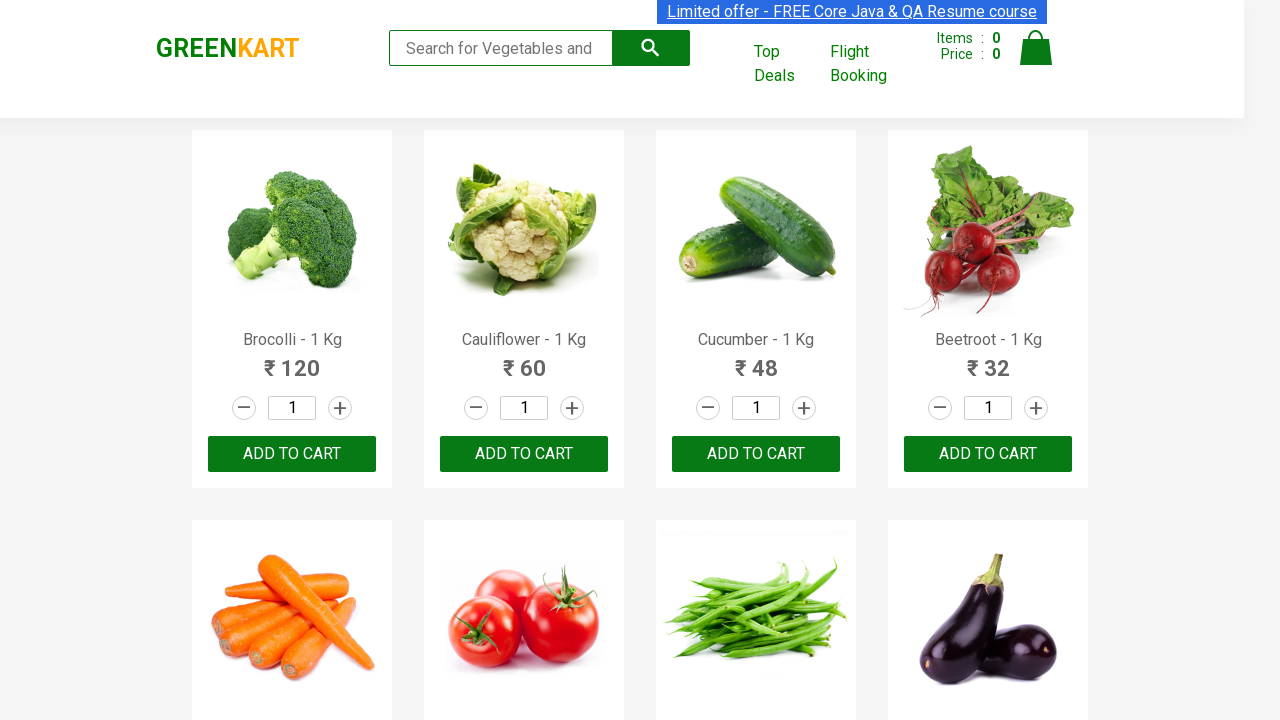

Clicked 'ADD TO CART' button for Brocolli at (292, 454) on xpath=//button[text()='ADD TO CART'] >> nth=0
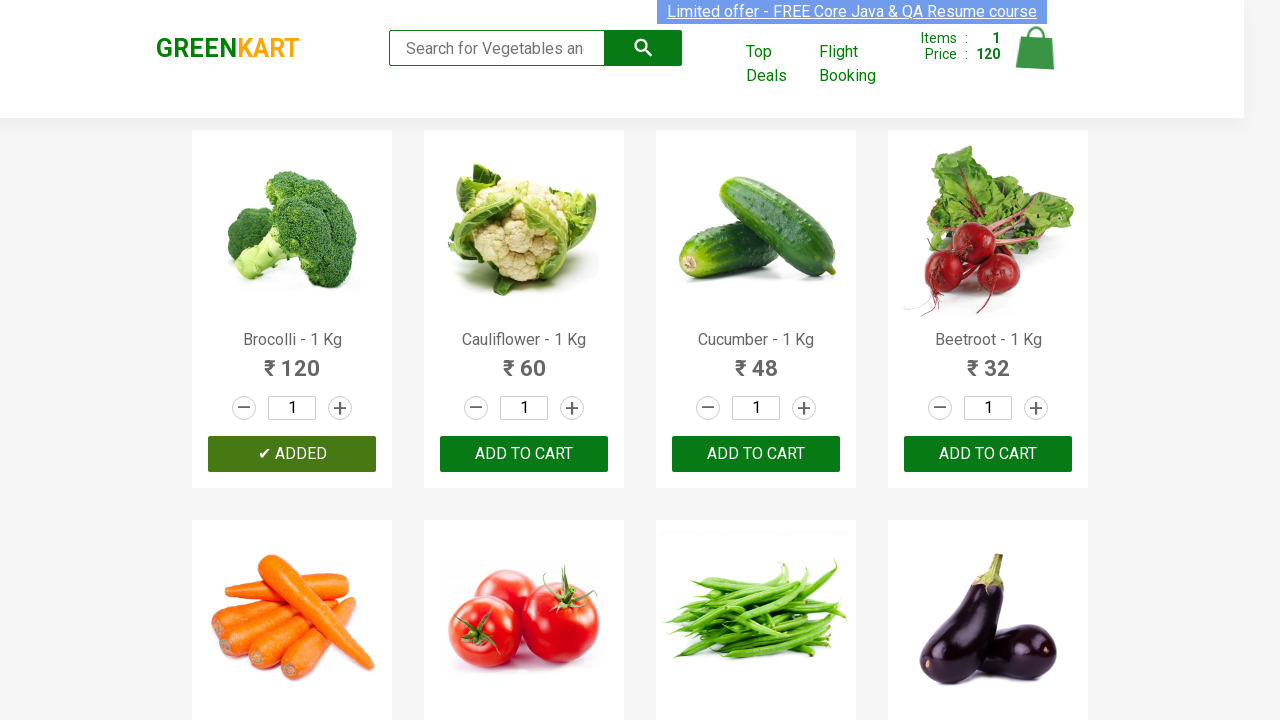

Product 'Brocolli' added to cart (items found: 1/3)
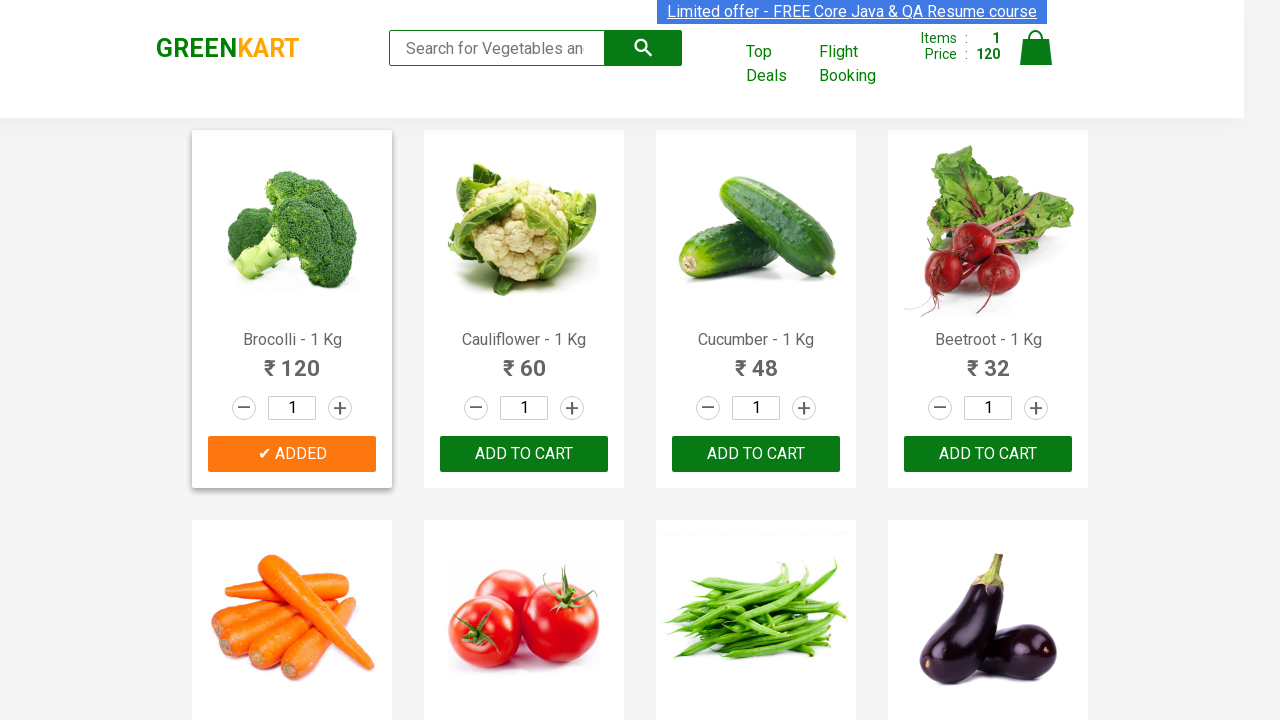

Extracted product name: 'Cauliflower' from product element 1
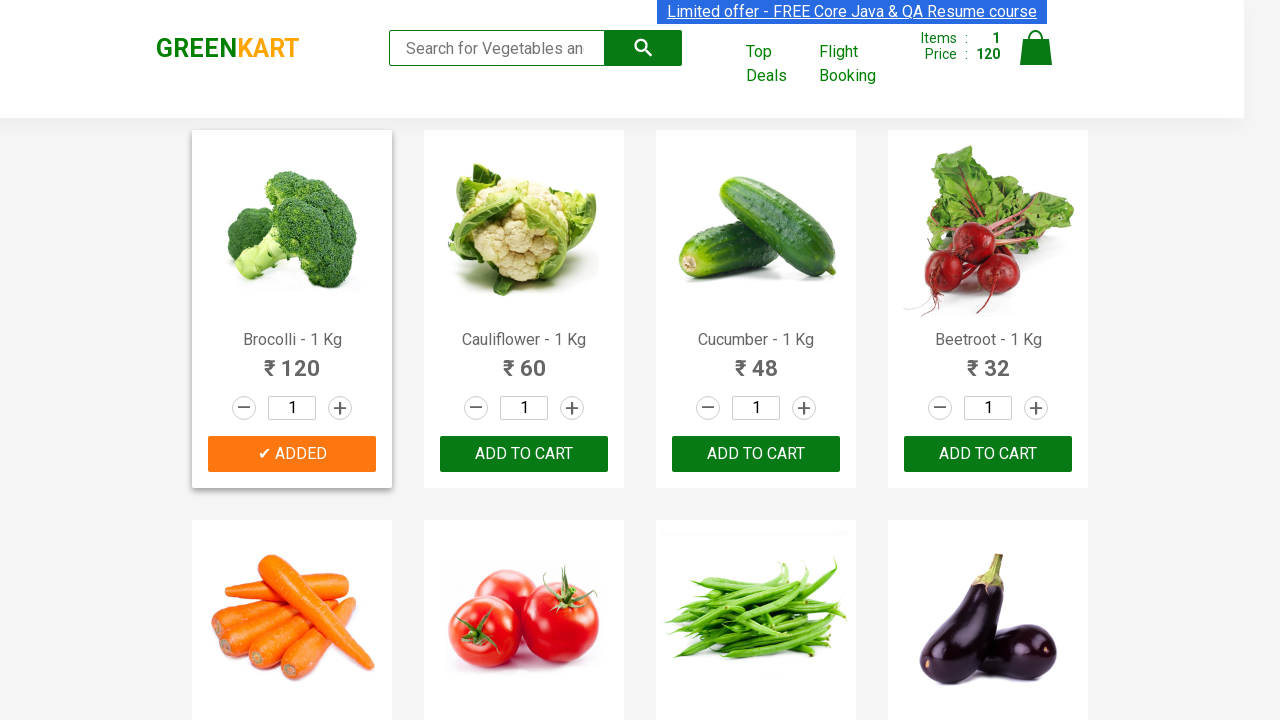

Extracted product name: 'Cucumber' from product element 2
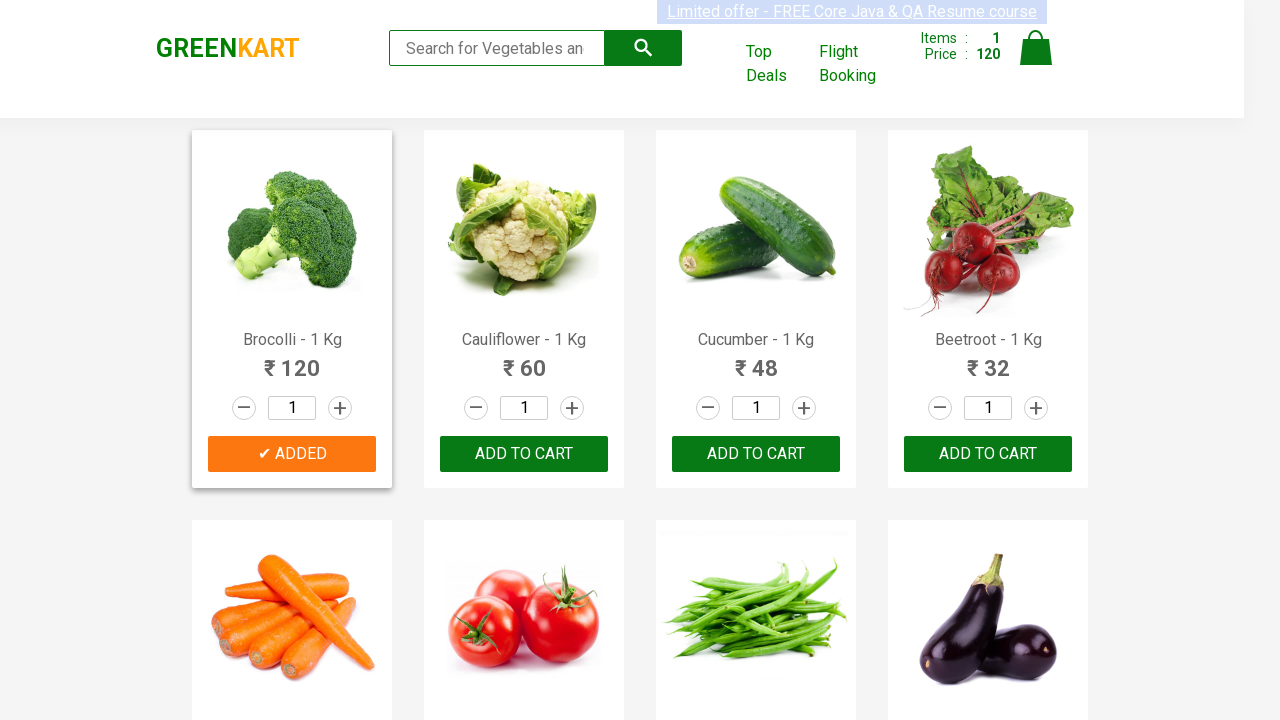

Clicked 'ADD TO CART' button for Cucumber at (988, 454) on xpath=//button[text()='ADD TO CART'] >> nth=2
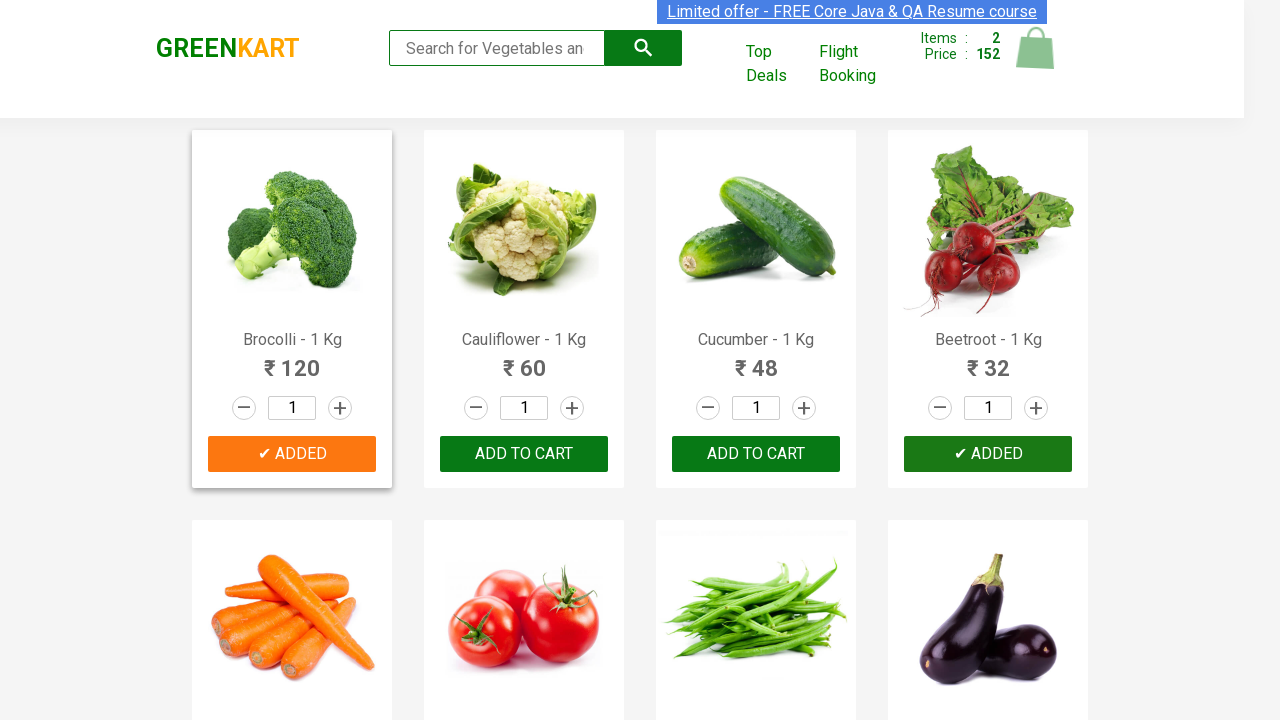

Product 'Cucumber' added to cart (items found: 2/3)
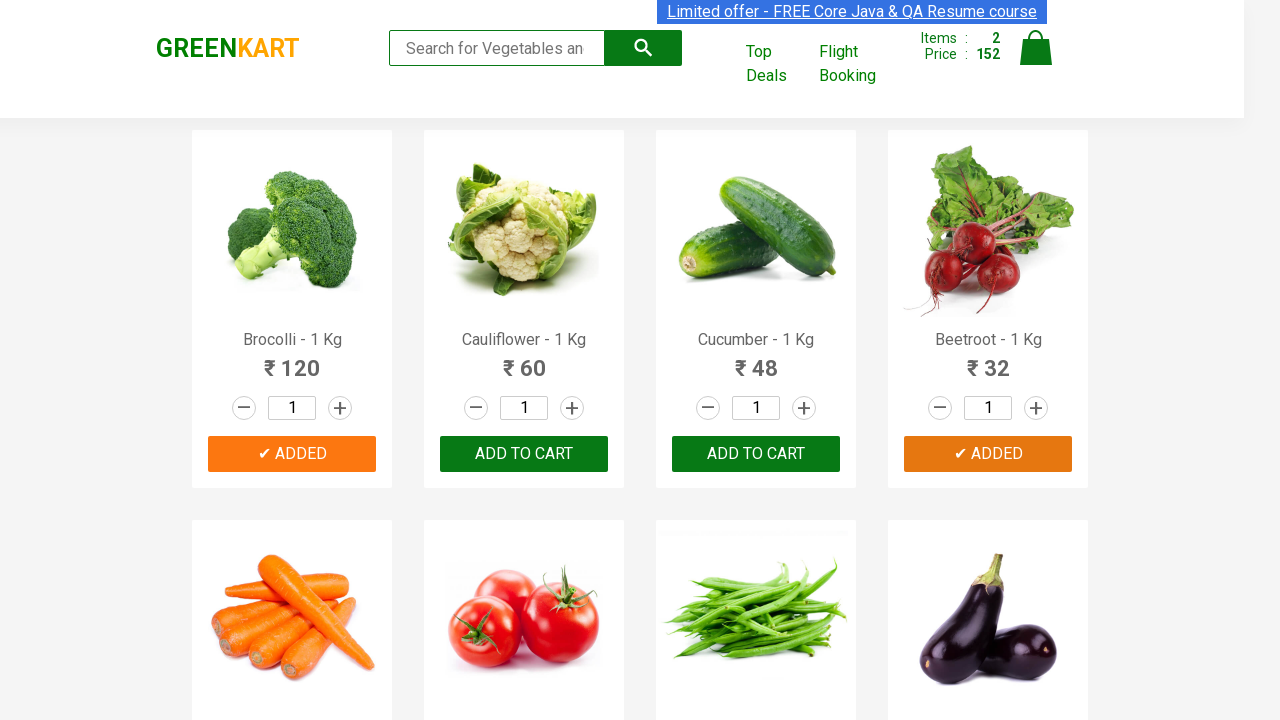

All required items found, stopping product search
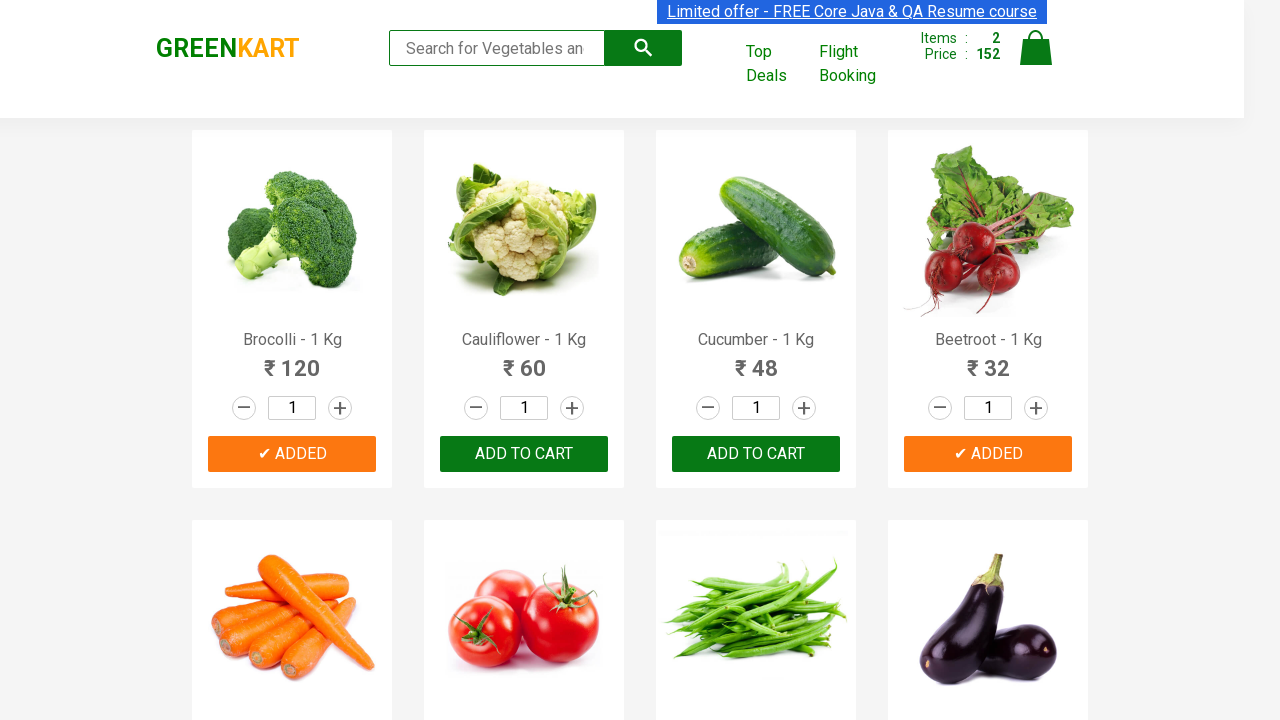

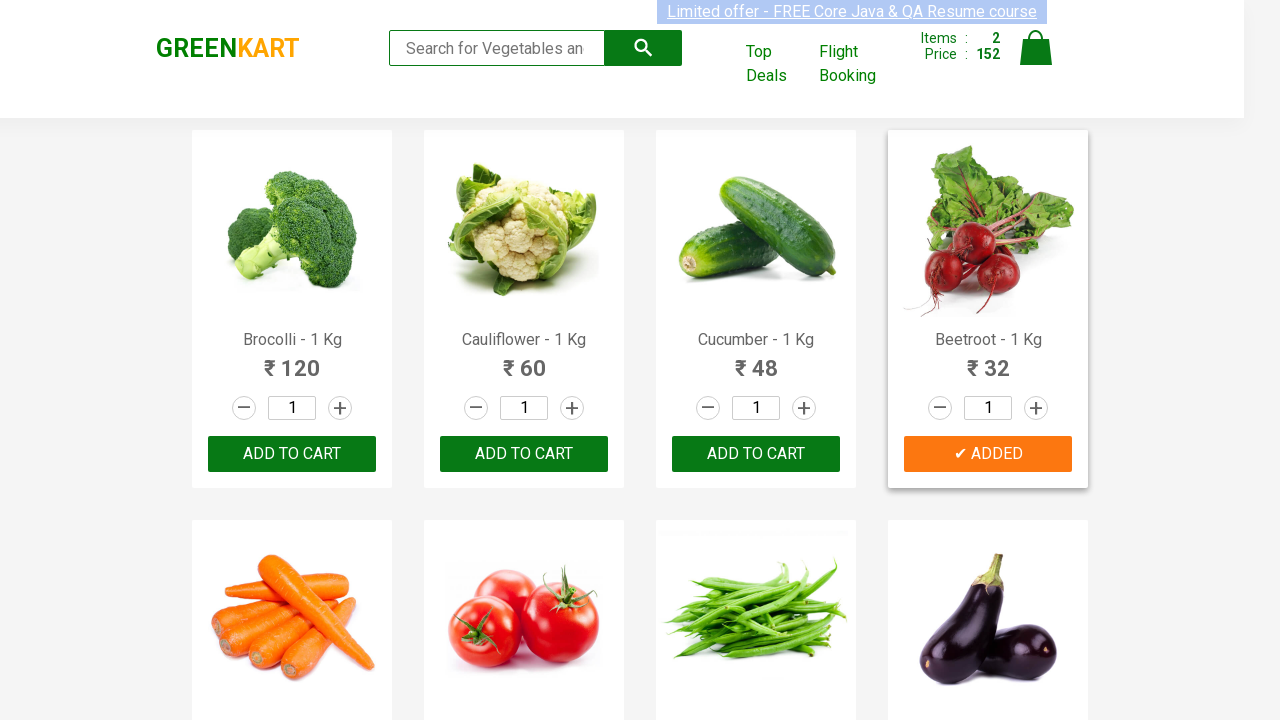